Tests right-click context menu functionality by right-clicking an element, hovering over the Quit option, clicking it, and accepting the alert dialog

Starting URL: http://swisnl.github.io/jQuery-contextMenu/demo.html

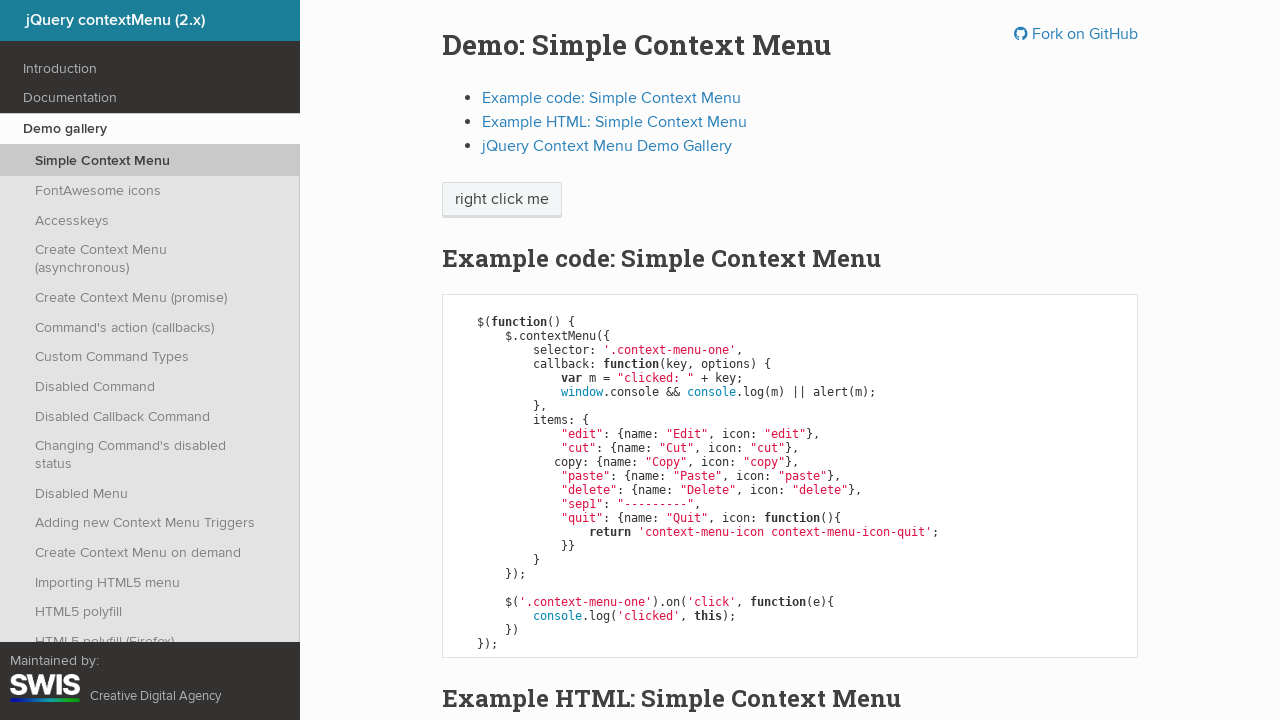

Waited for context menu trigger element to load
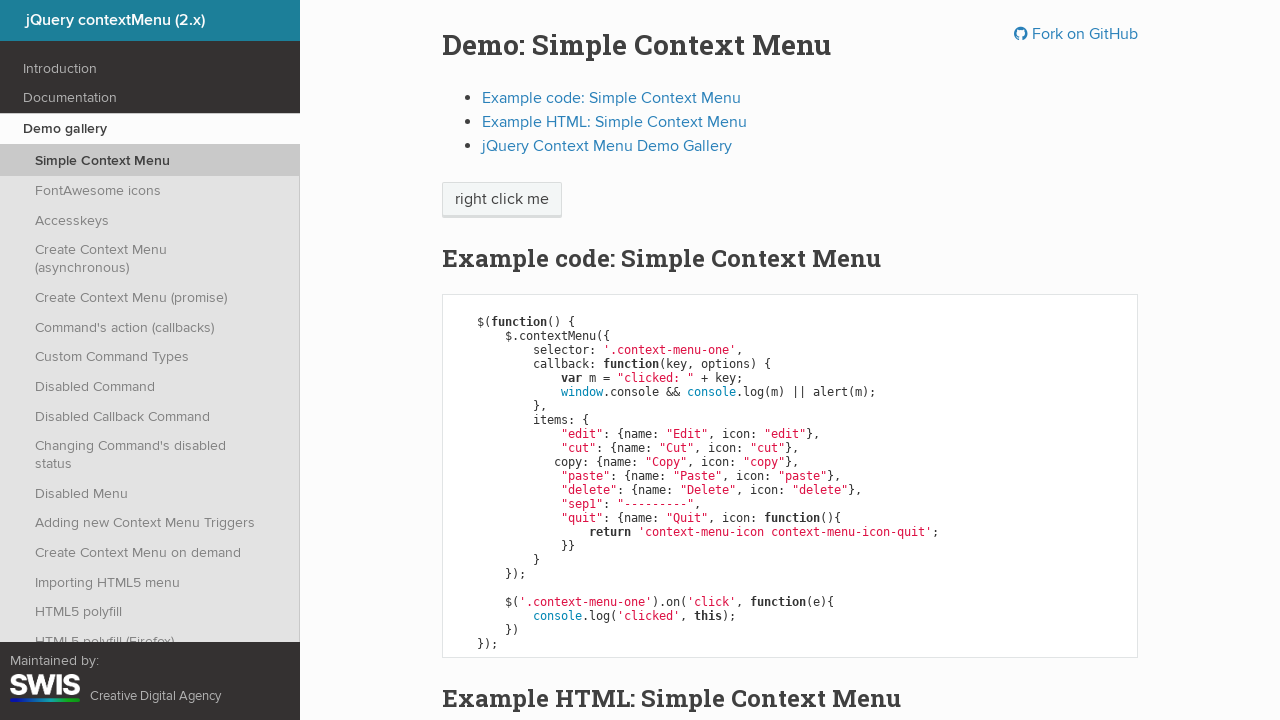

Verified quit option is not initially displayed
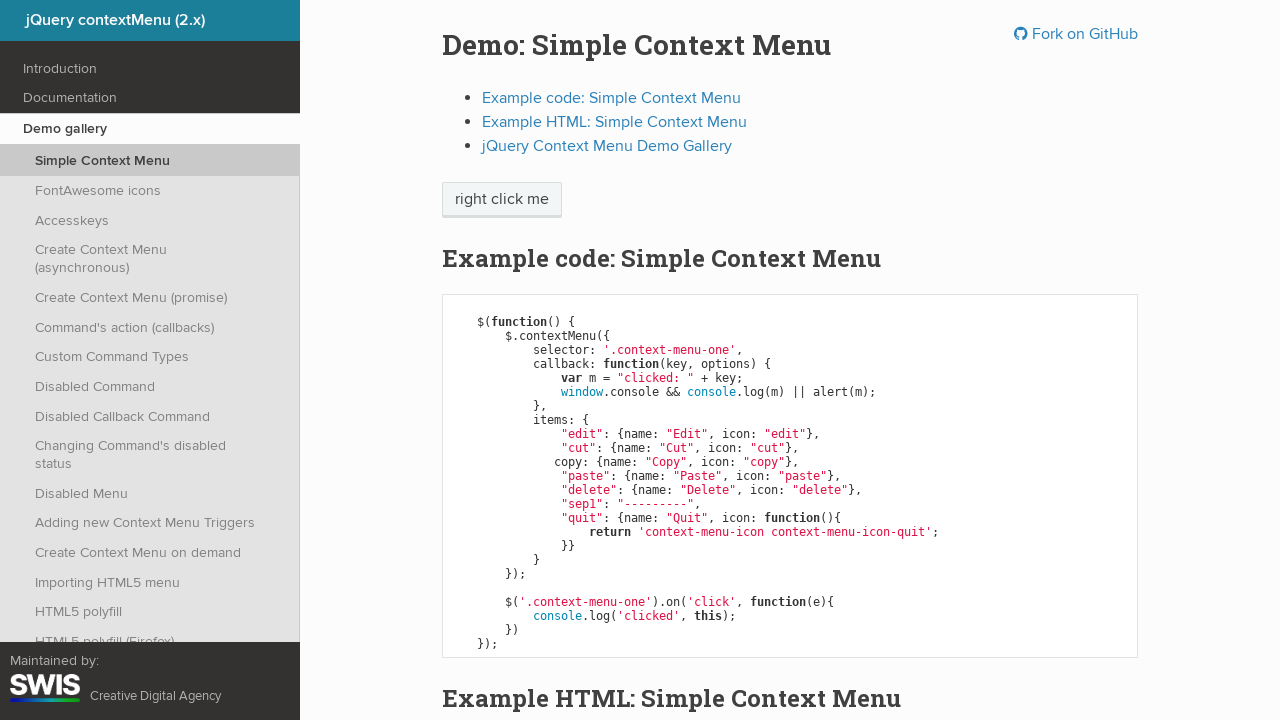

Right-clicked on the context menu trigger element to show context menu at (502, 200) on span.context-menu-one
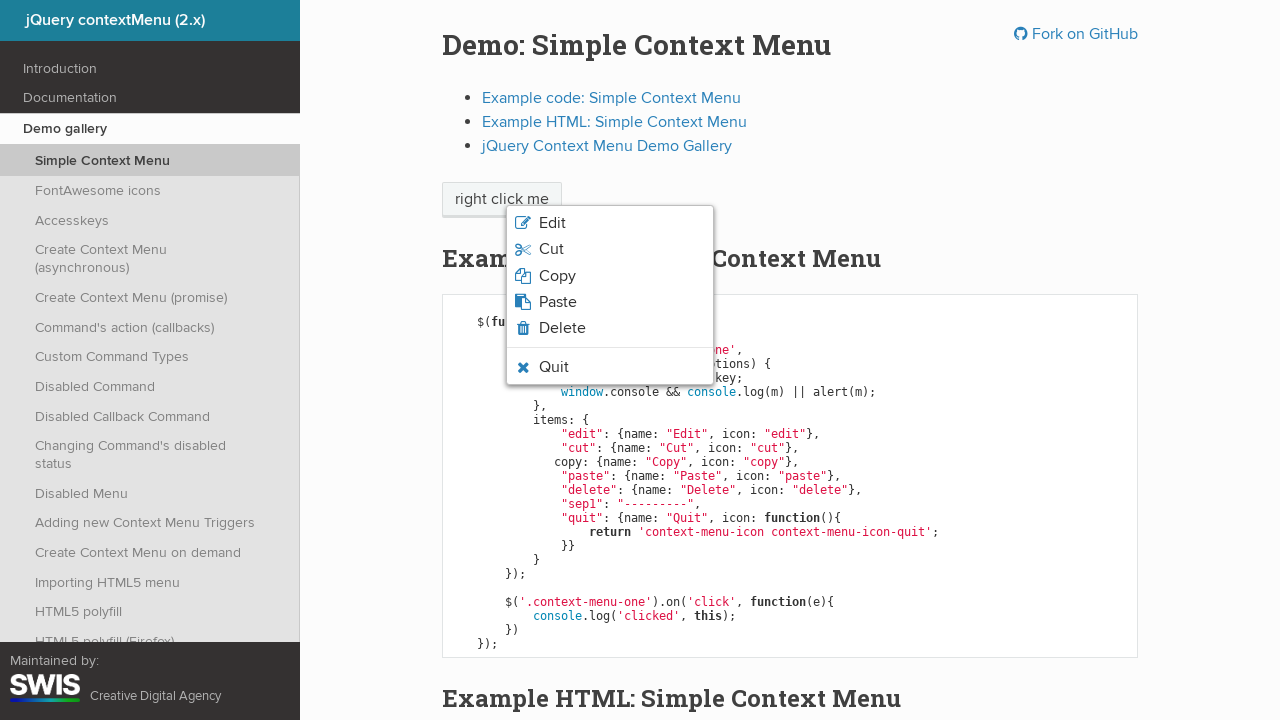

Waited for quit option to become visible
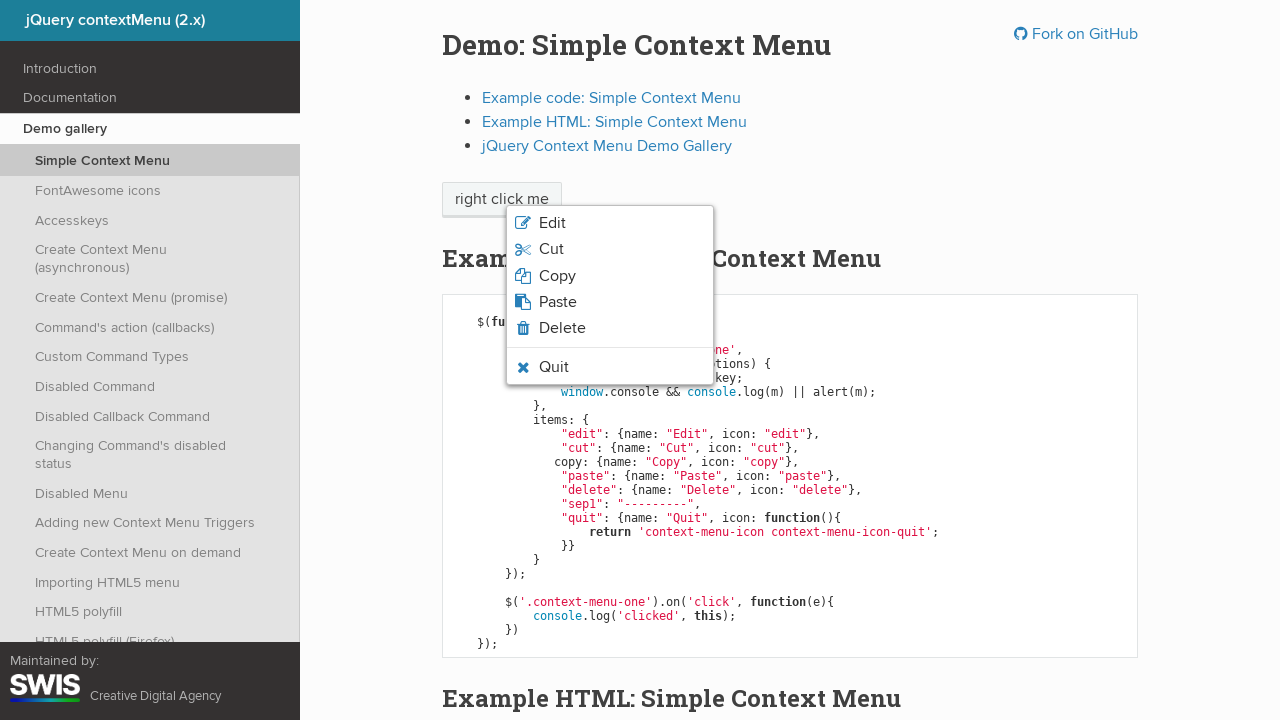

Verified quit option is now displayed in the context menu
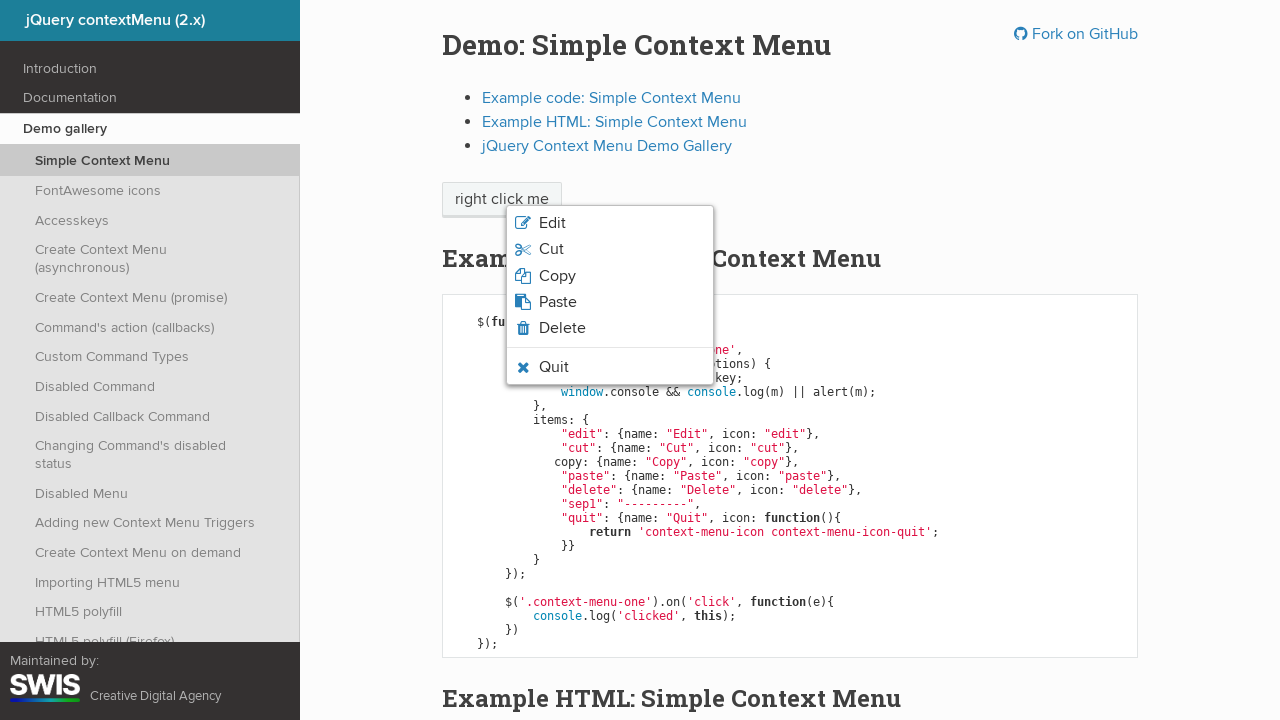

Hovered over the quit option at (610, 367) on li.context-menu-icon-quit
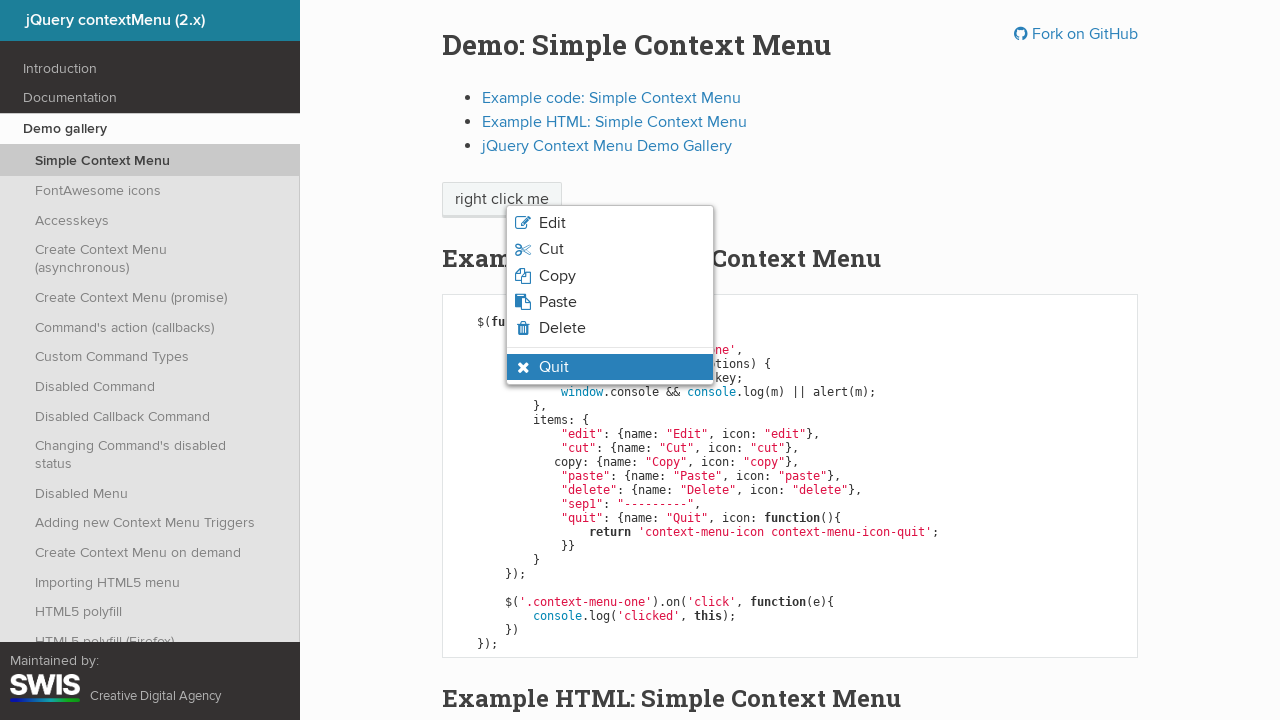

Waited for hover state styling to be applied to quit option
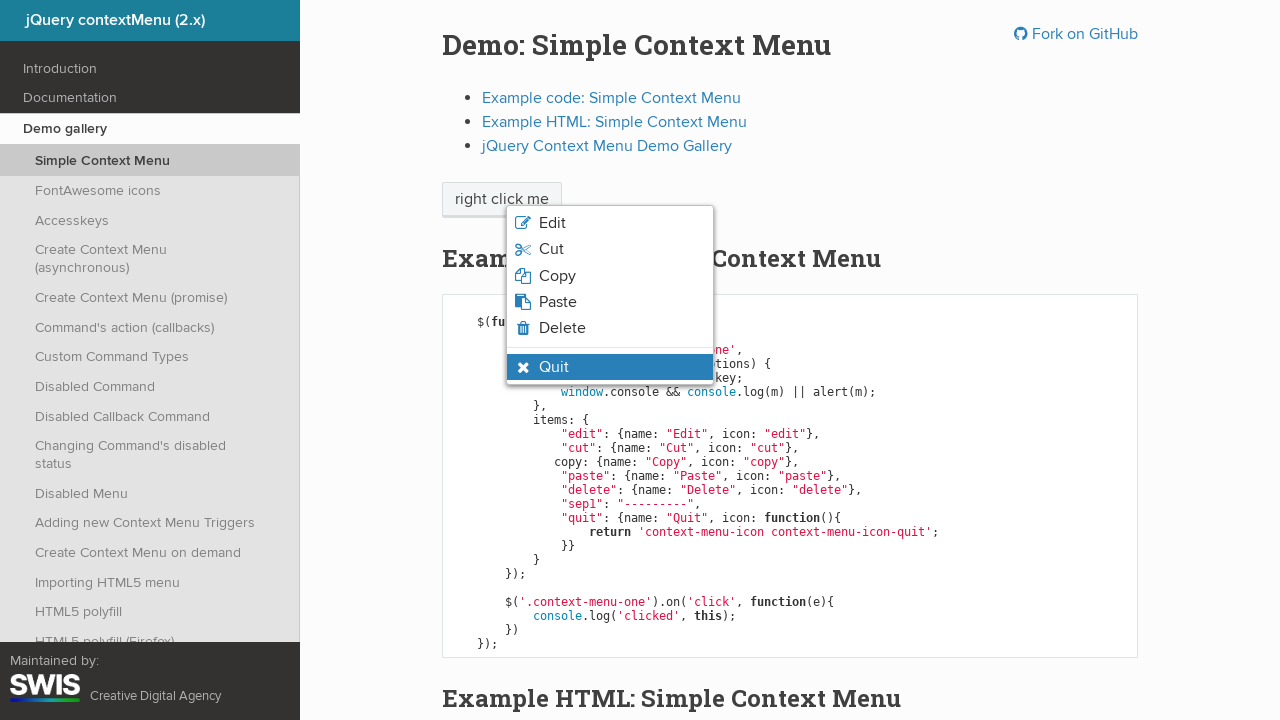

Verified quit option has hover state styling applied
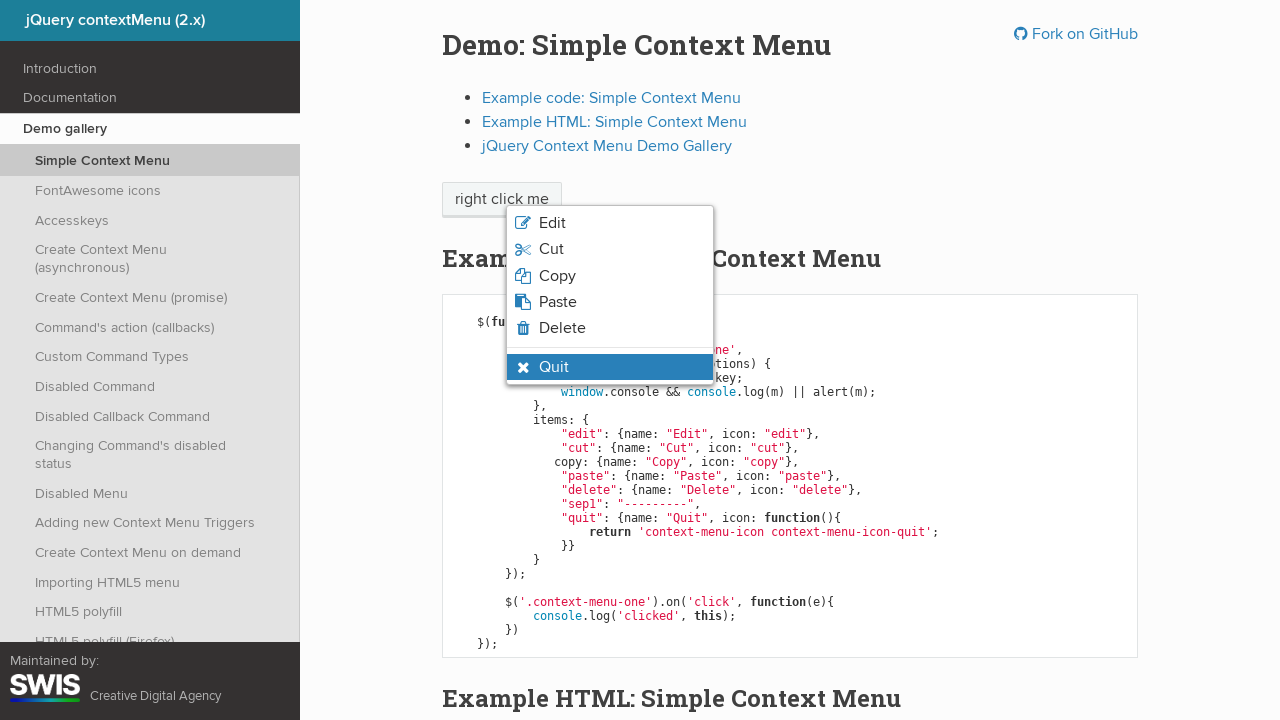

Set up dialog handler to automatically accept alerts
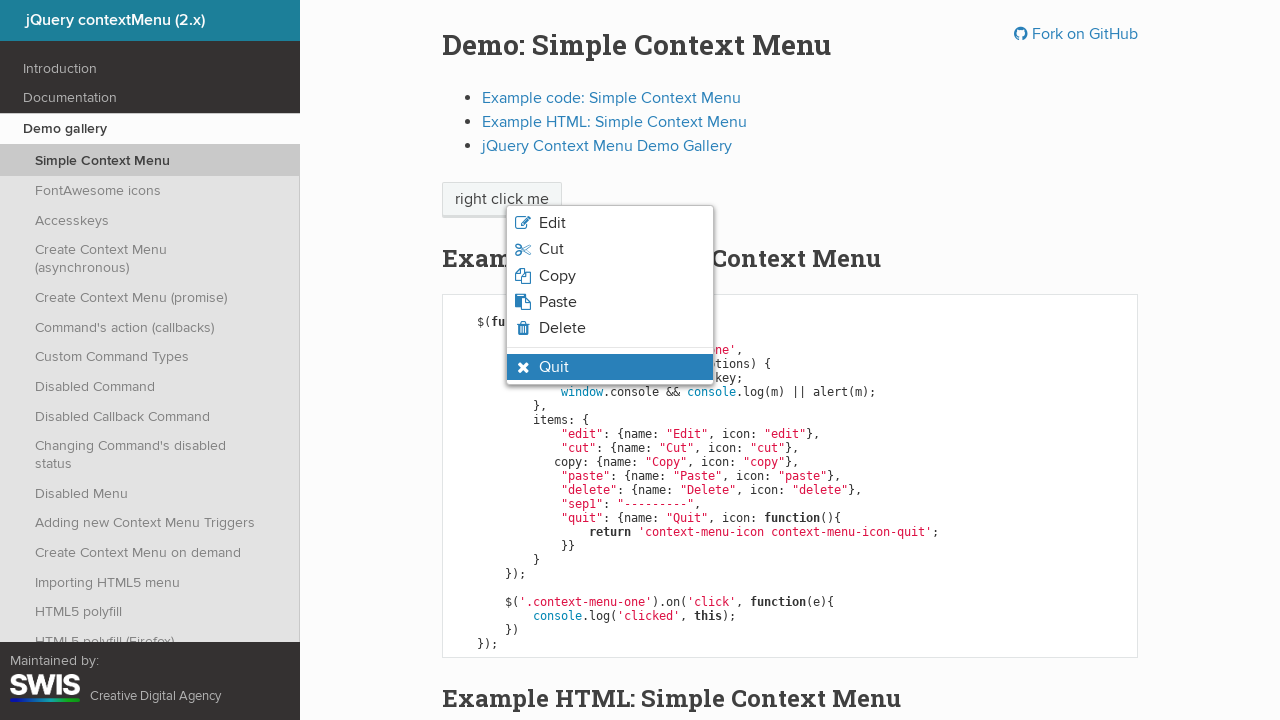

Clicked the quit option in the context menu at (610, 367) on li.context-menu-icon-quit
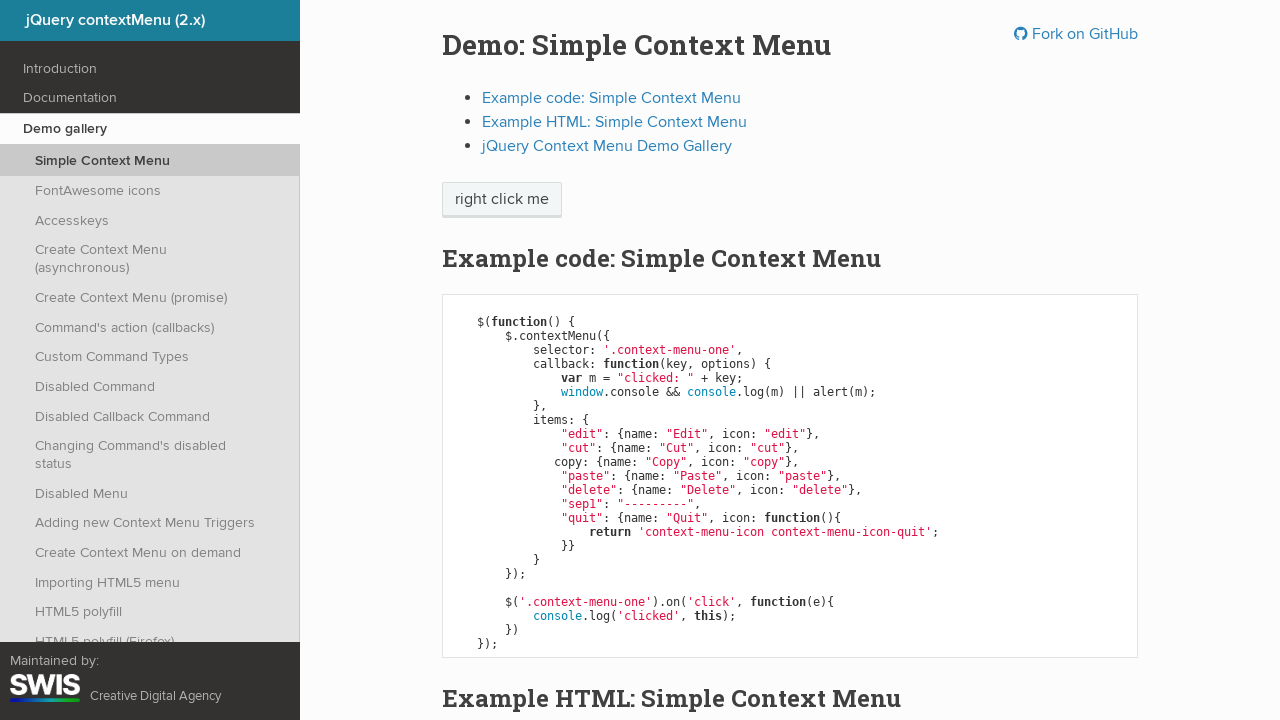

Verified quit option is no longer displayed after accepting the alert
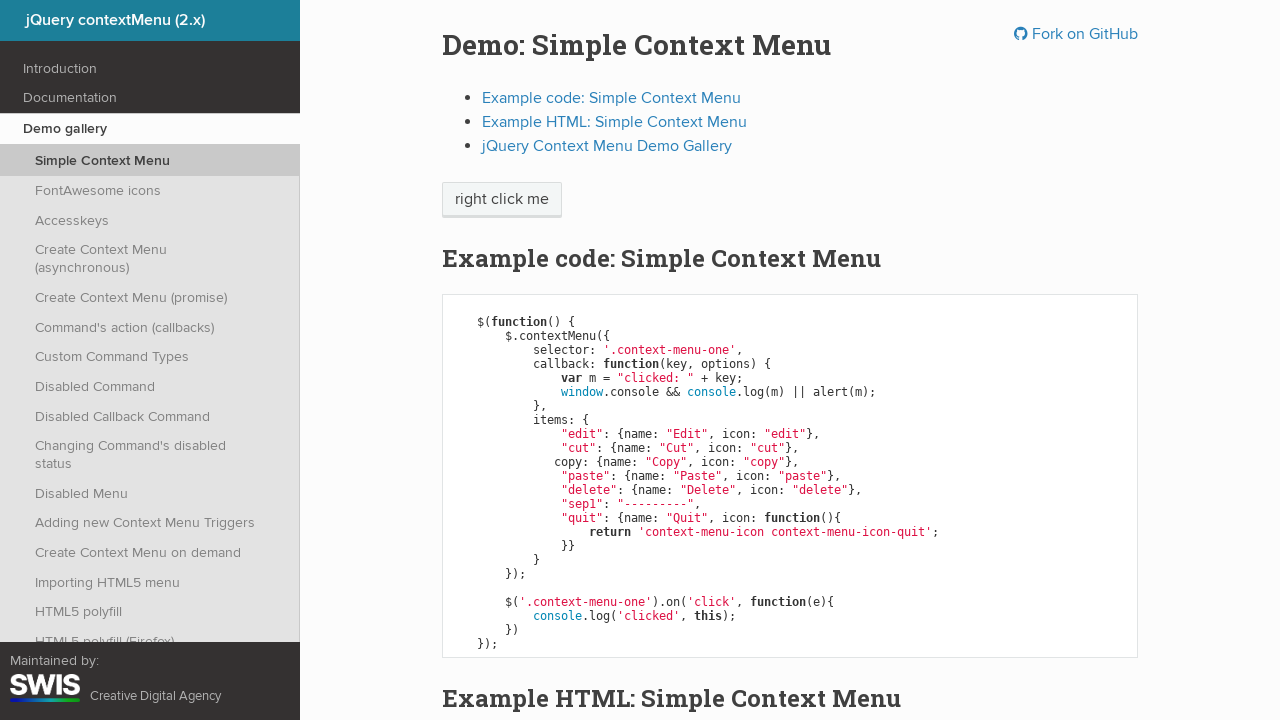

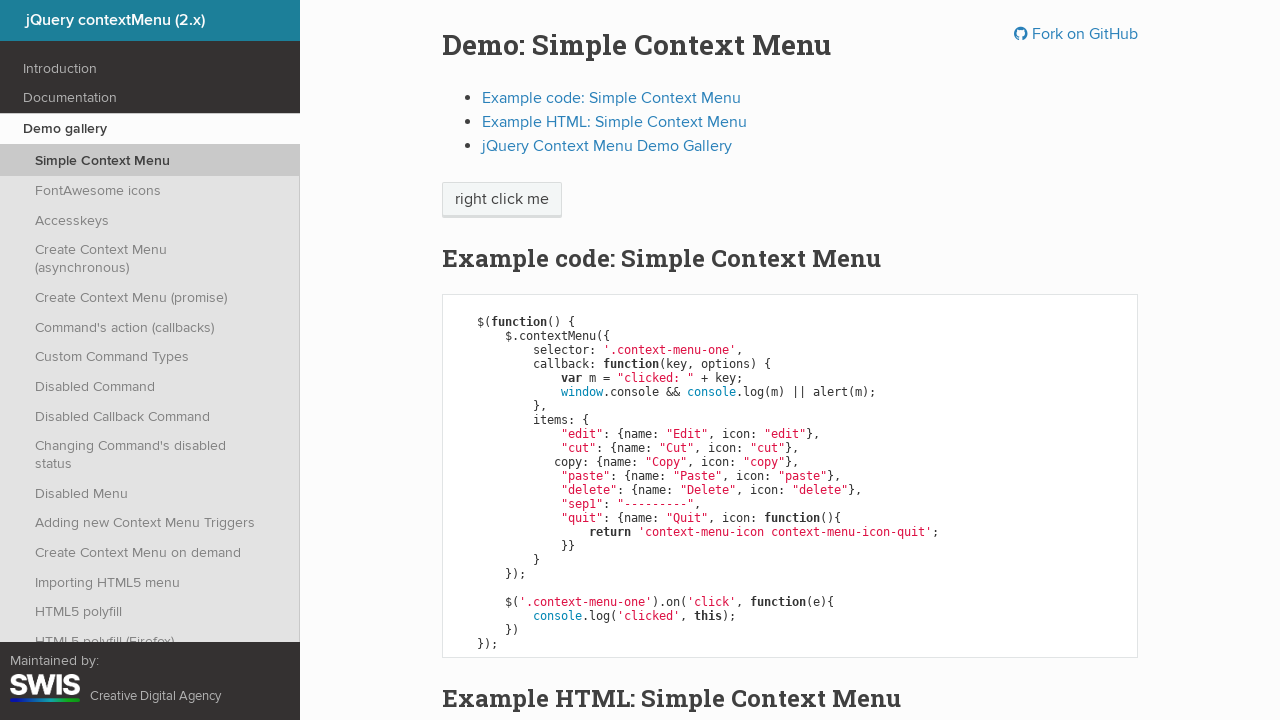